Tests counting links on a page, specifically in the footer section, then opens all links in the first footer column in new tabs and retrieves their titles

Starting URL: https://rahulshettyacademy.com/AutomationPractice/

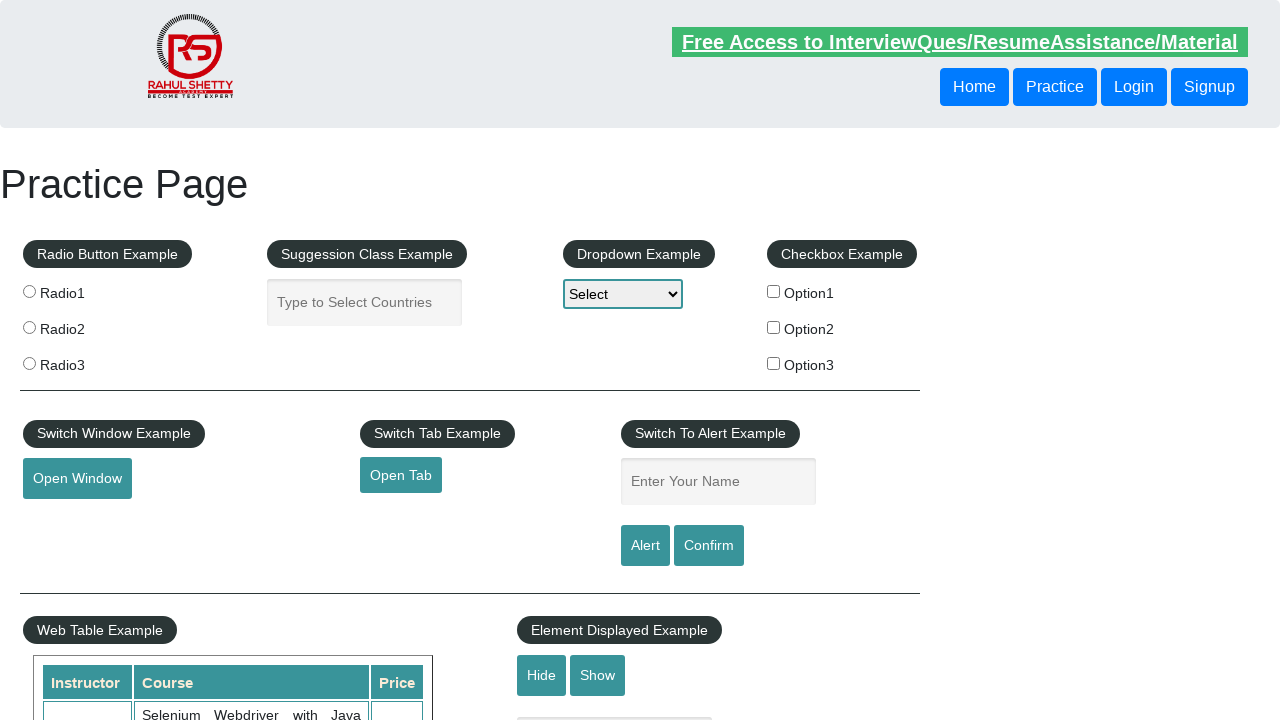

Located all links on page
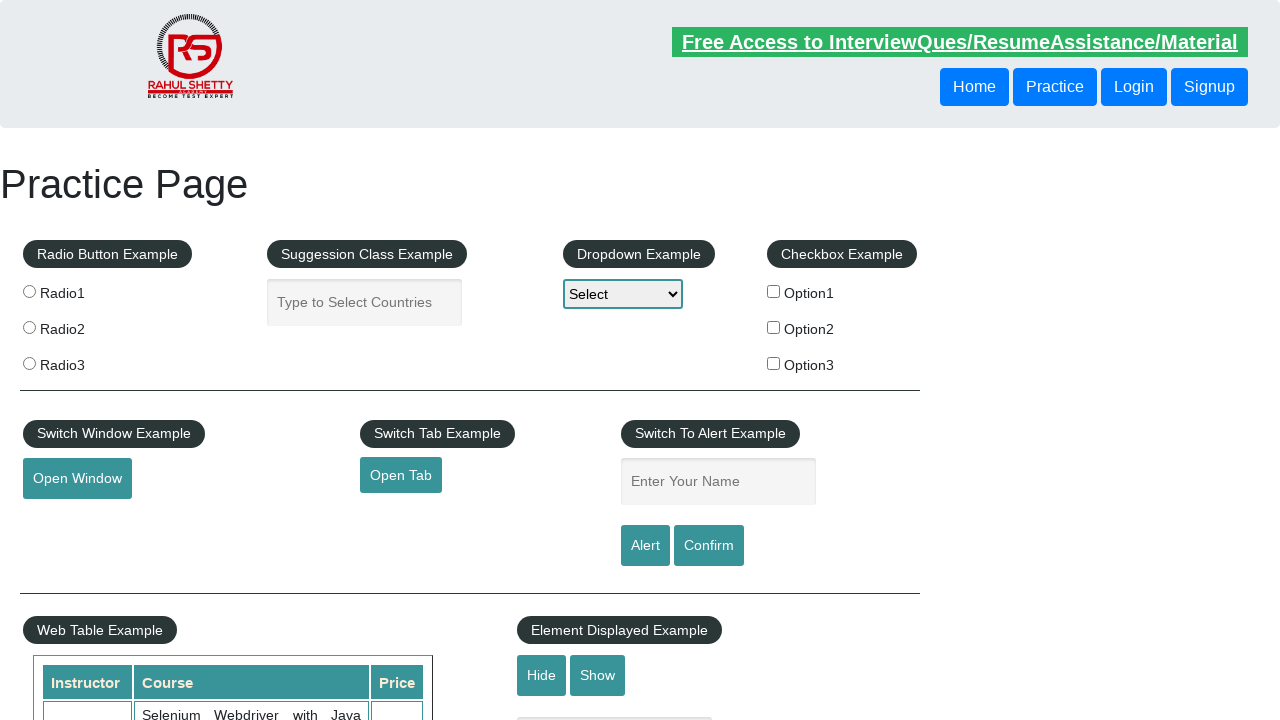

Counted total links: 27
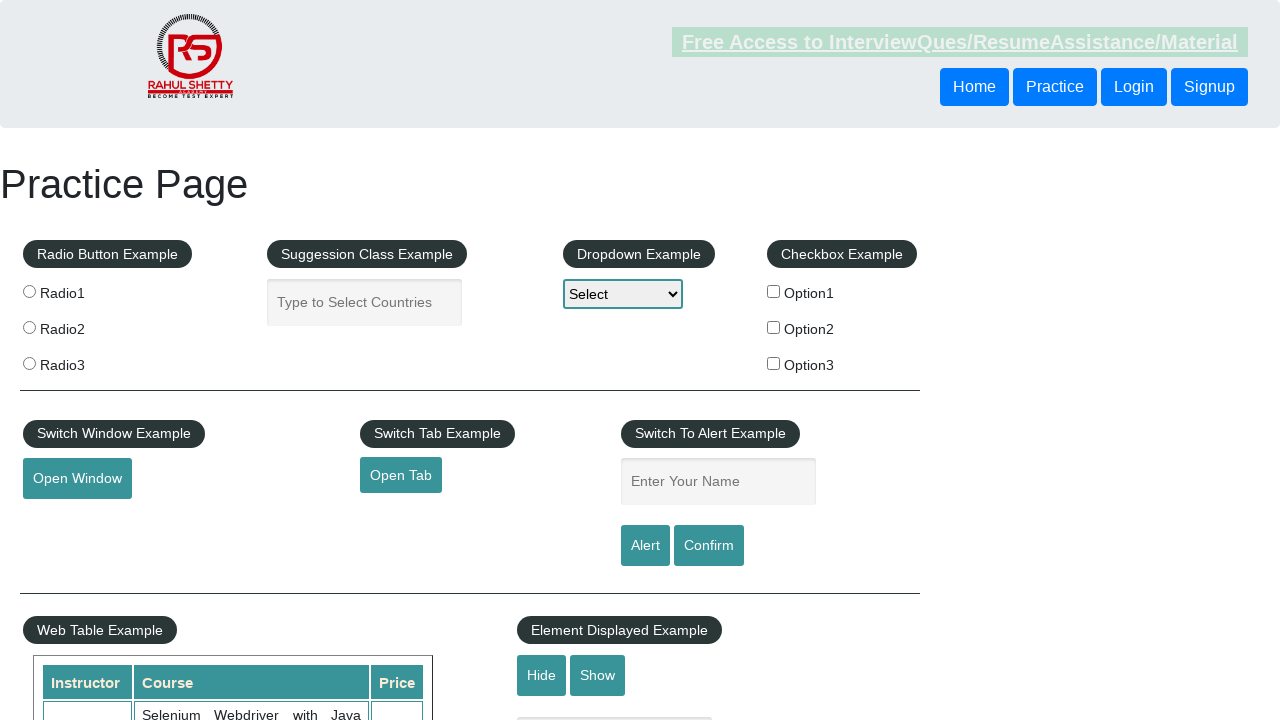

Located footer section with id 'gf-BIG'
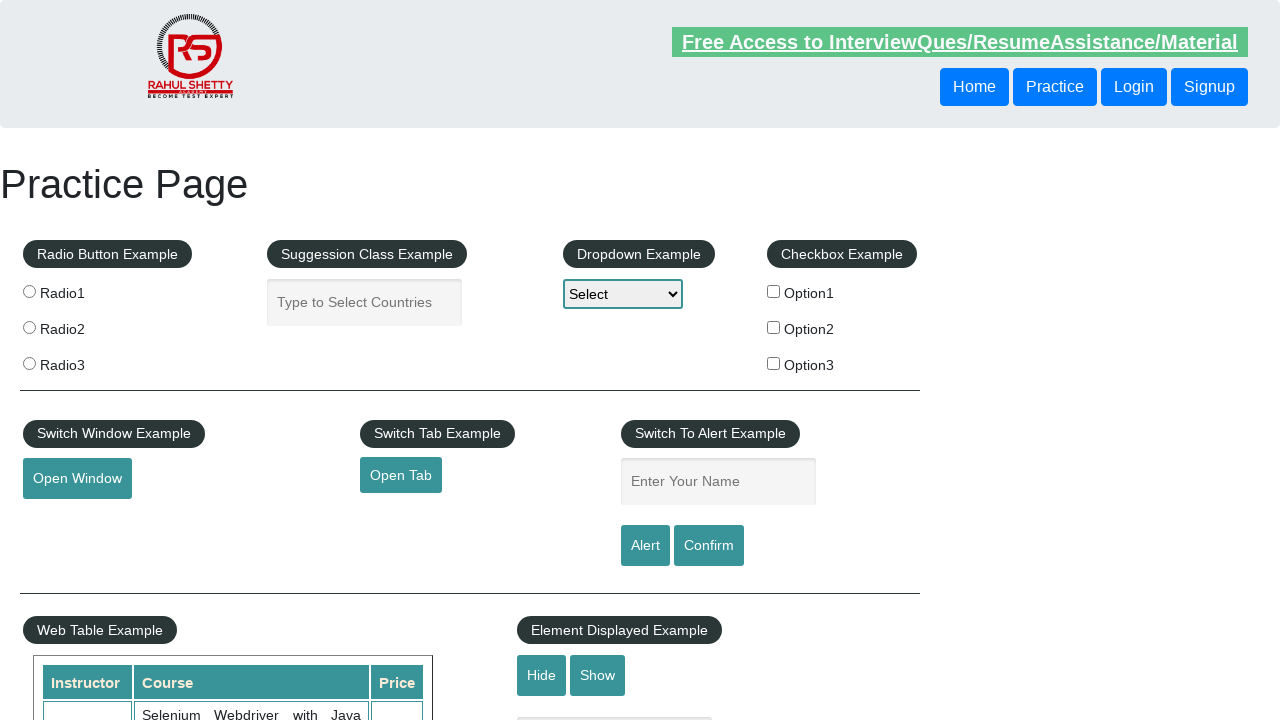

Located all links in footer section
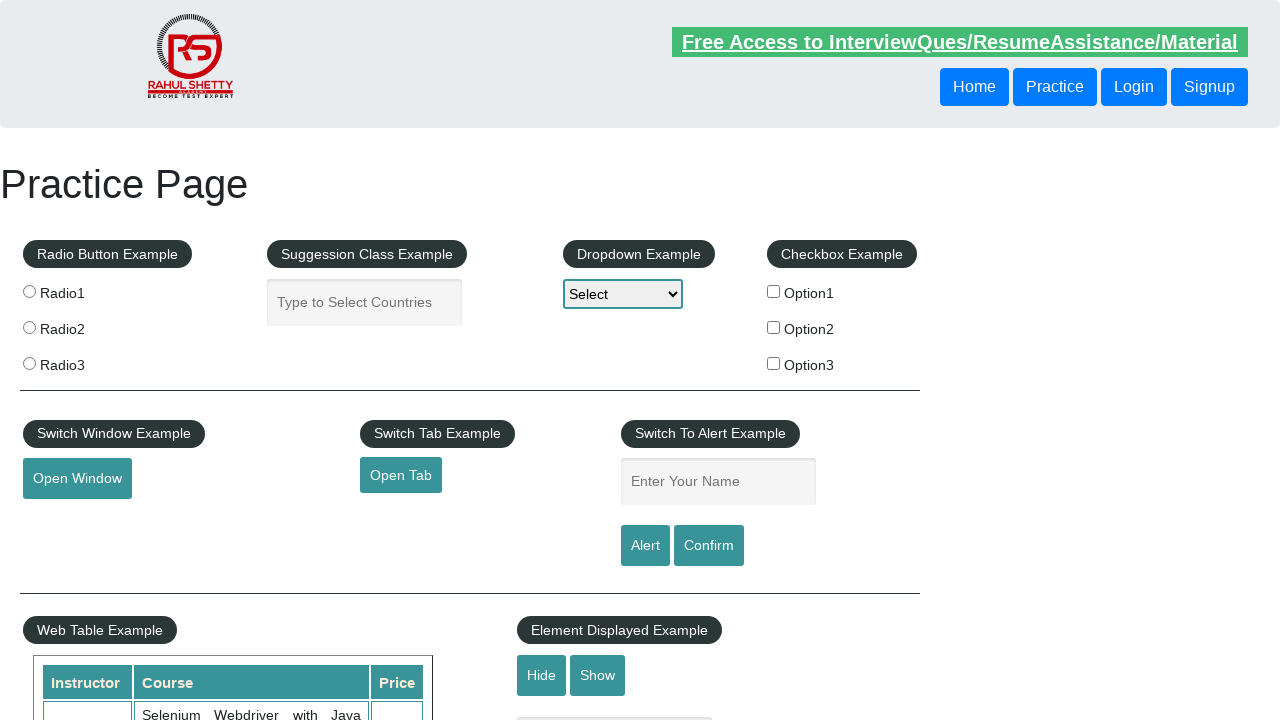

Counted footer links: 20
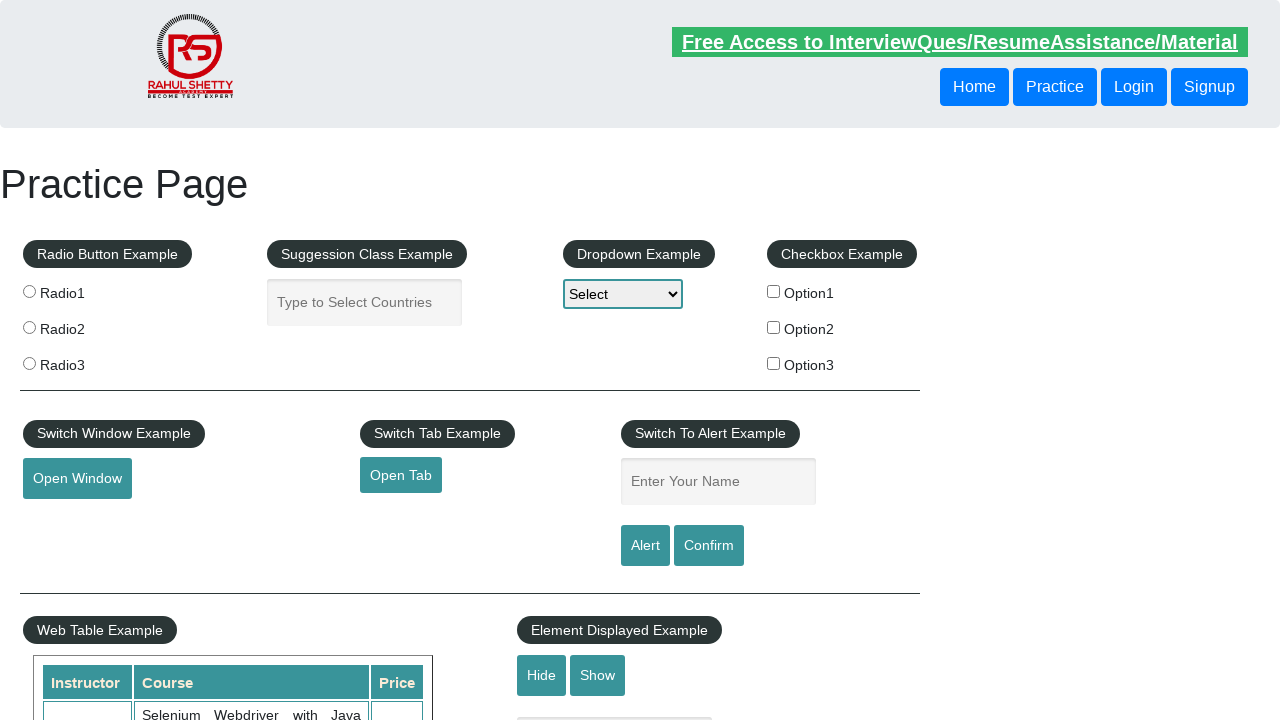

Located first column of footer
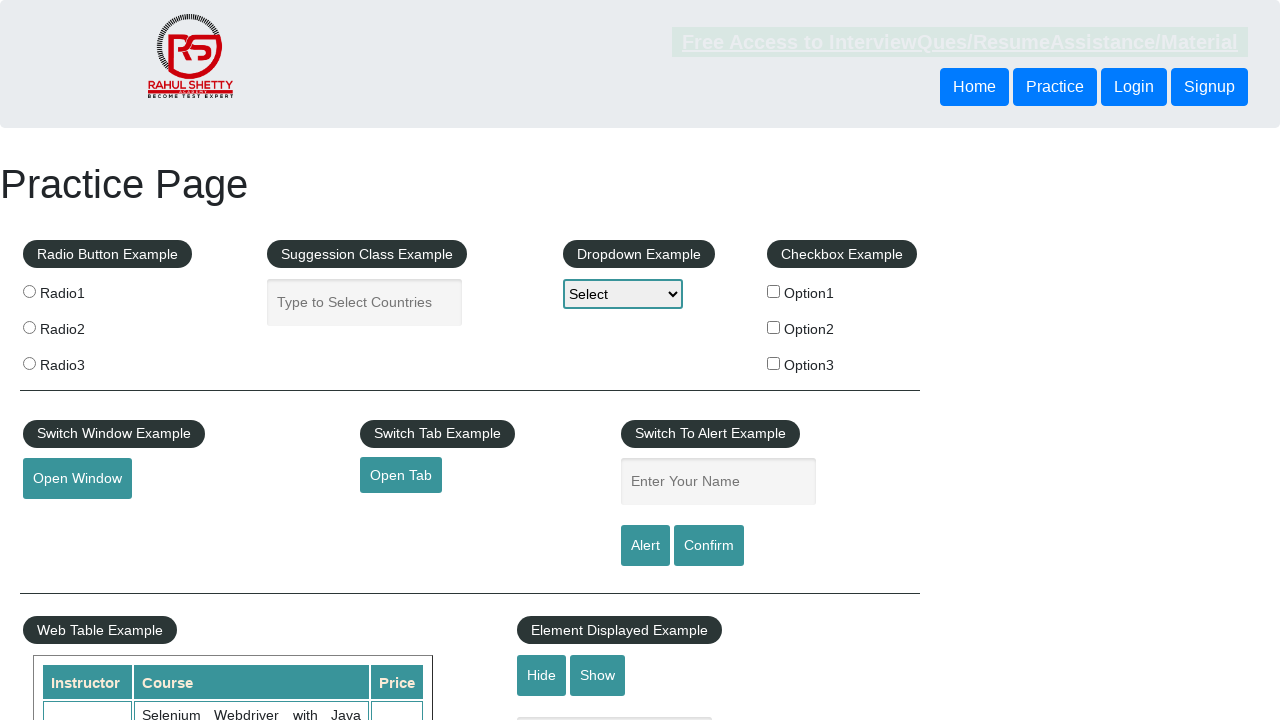

Located all links in first footer column
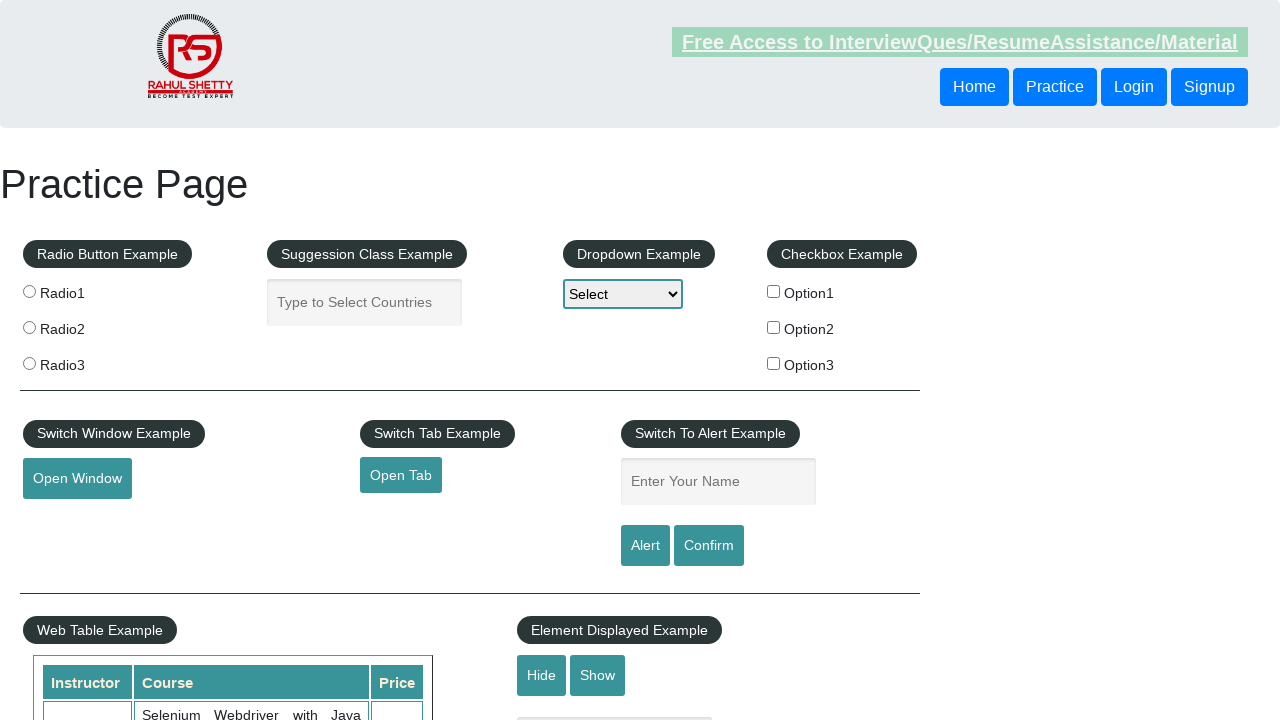

Counted first column links: 5
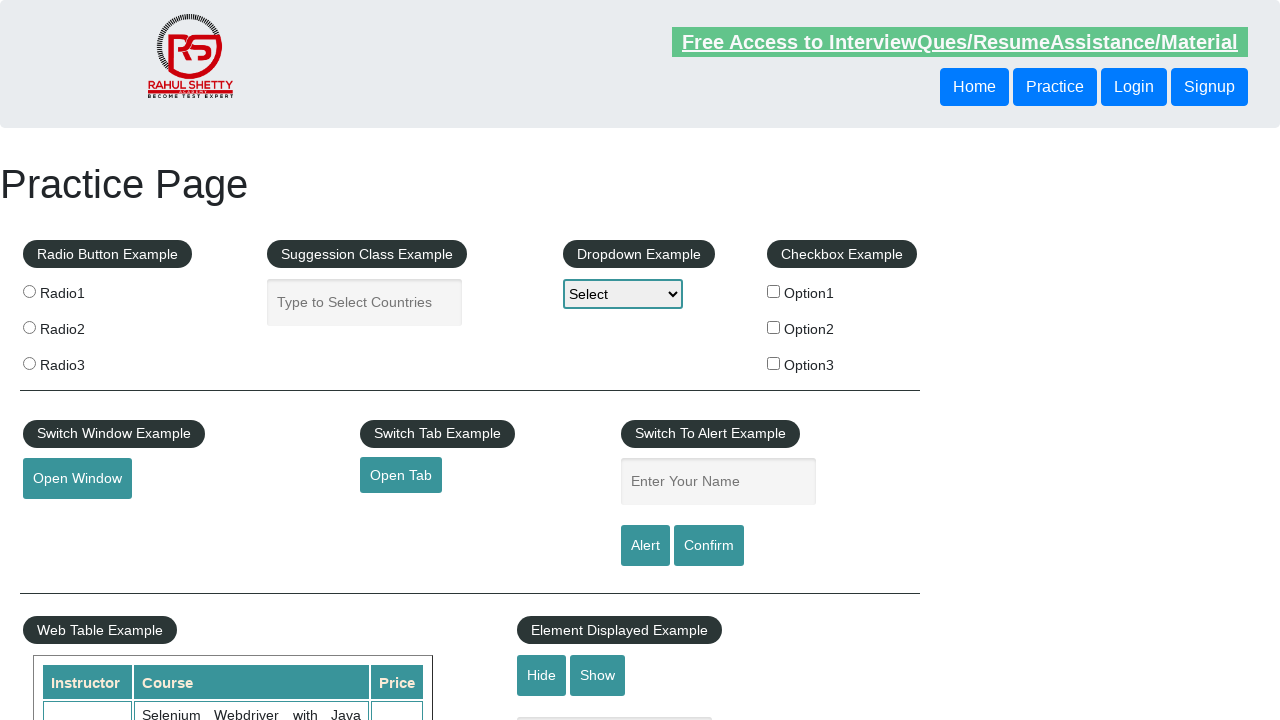

Opened link in new tab using Ctrl+Click at (157, 482) on xpath=//div[@id='gf-BIG']//td[1] >> a >> nth=0
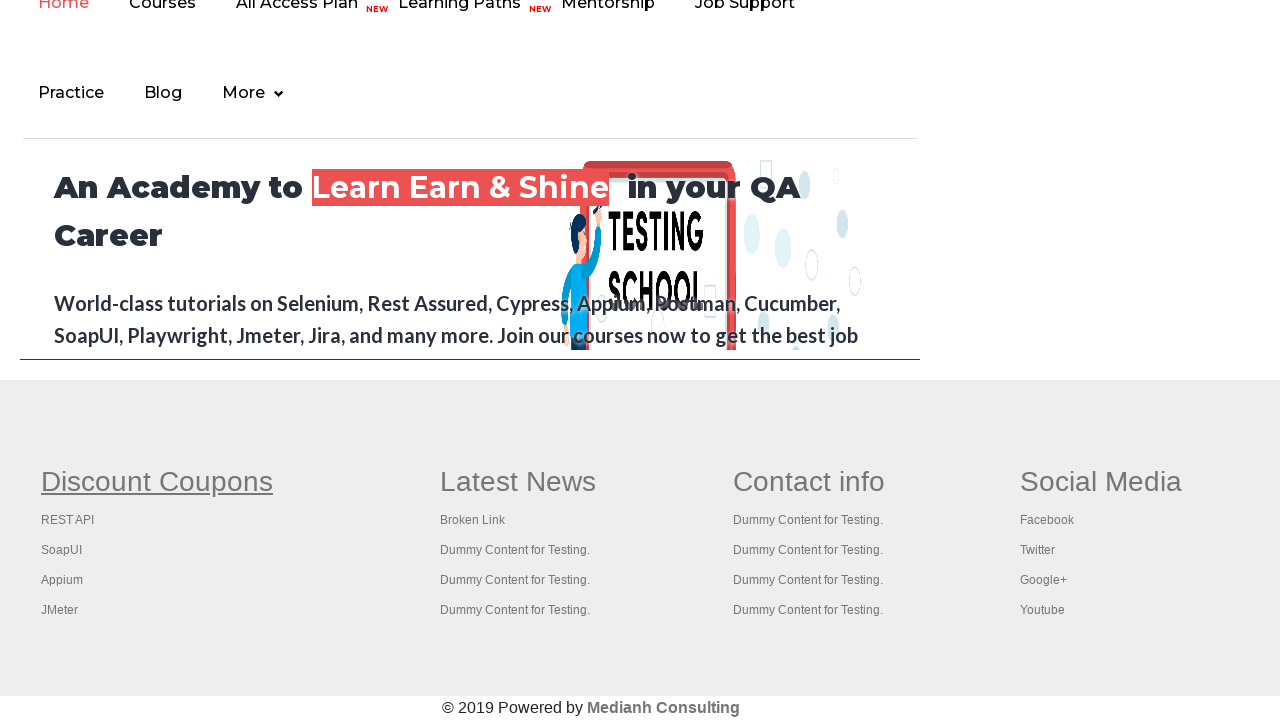

New tab page object obtained
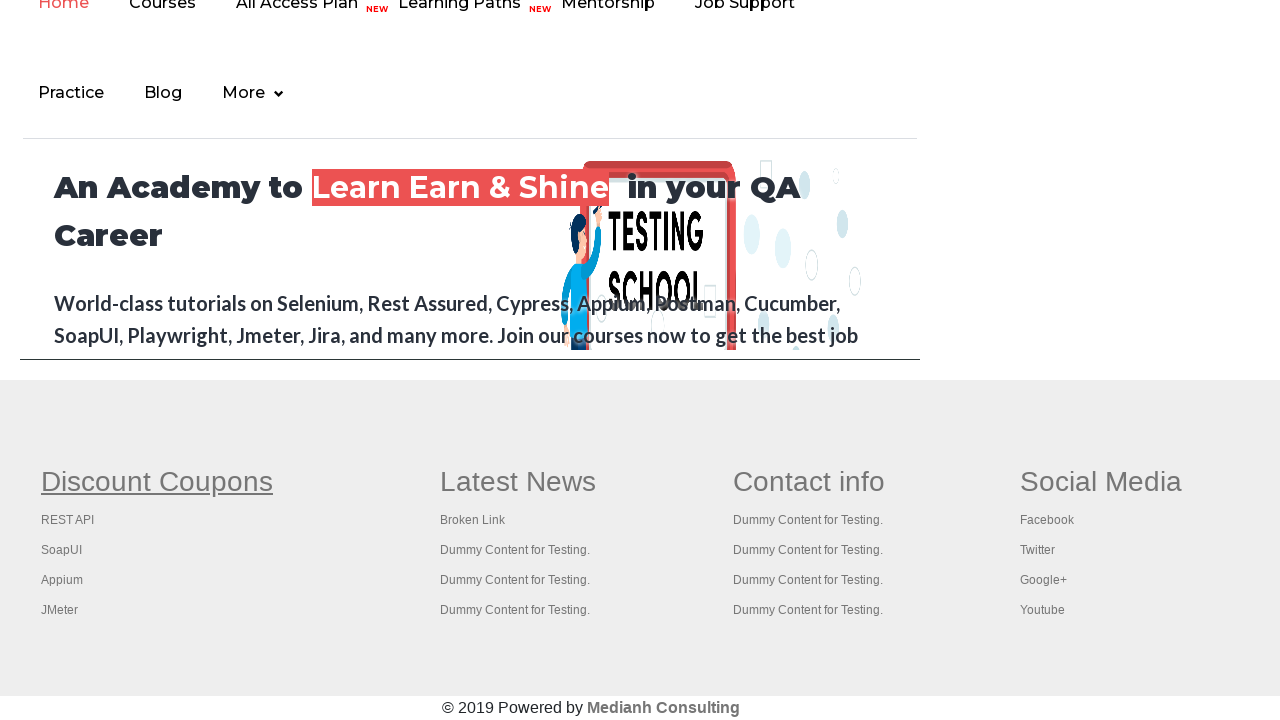

Retrieved page title: Practice Page
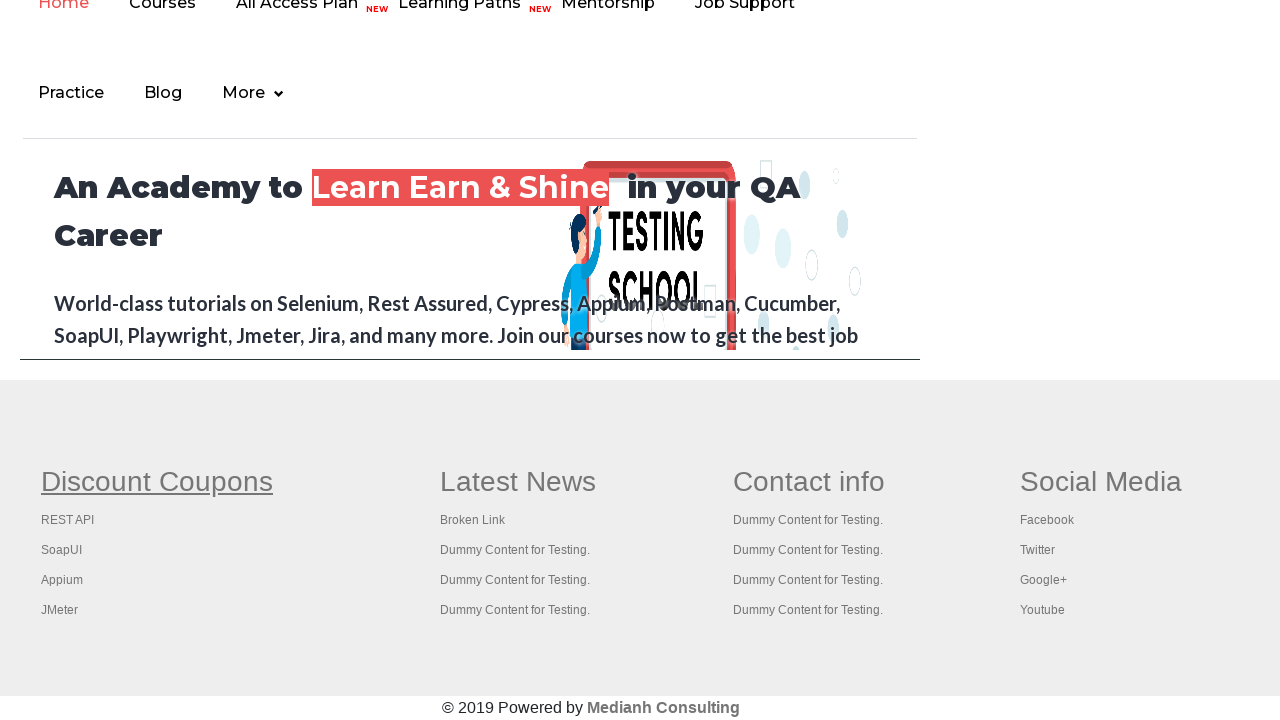

Opened link in new tab using Ctrl+Click at (68, 520) on xpath=//div[@id='gf-BIG']//td[1] >> a >> nth=1
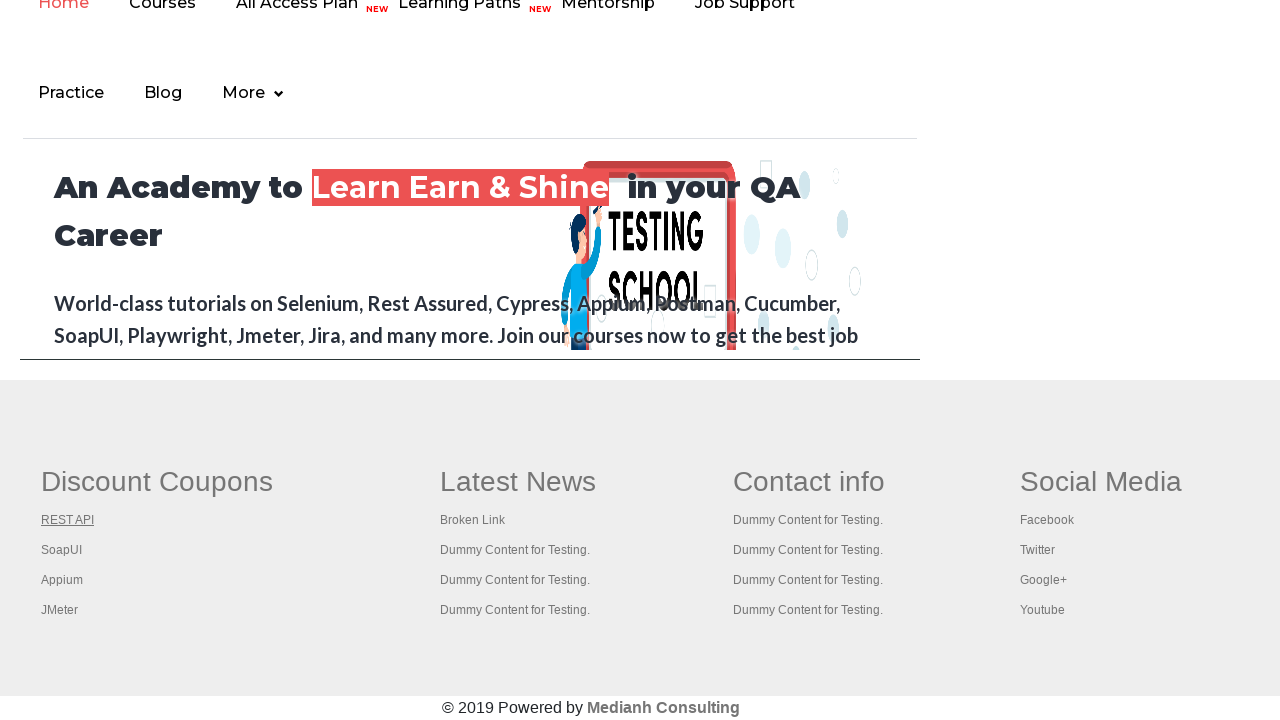

New tab page object obtained
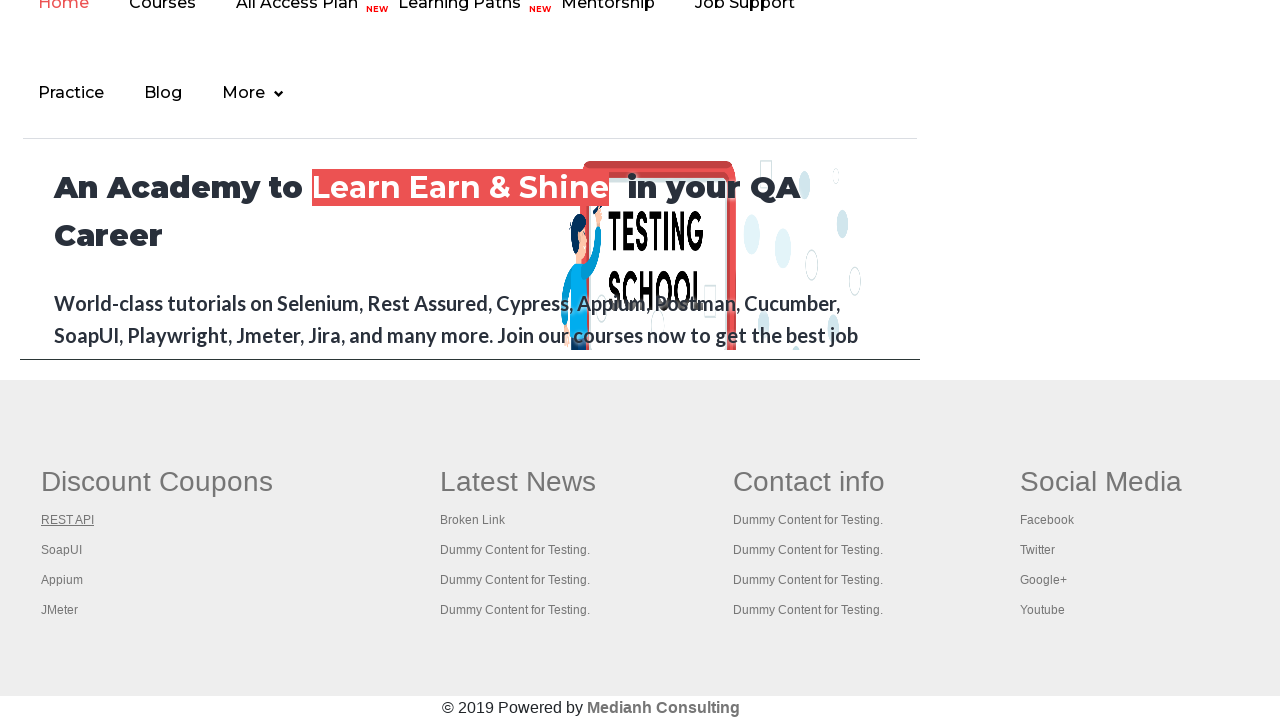

Retrieved page title: REST API Tutorial
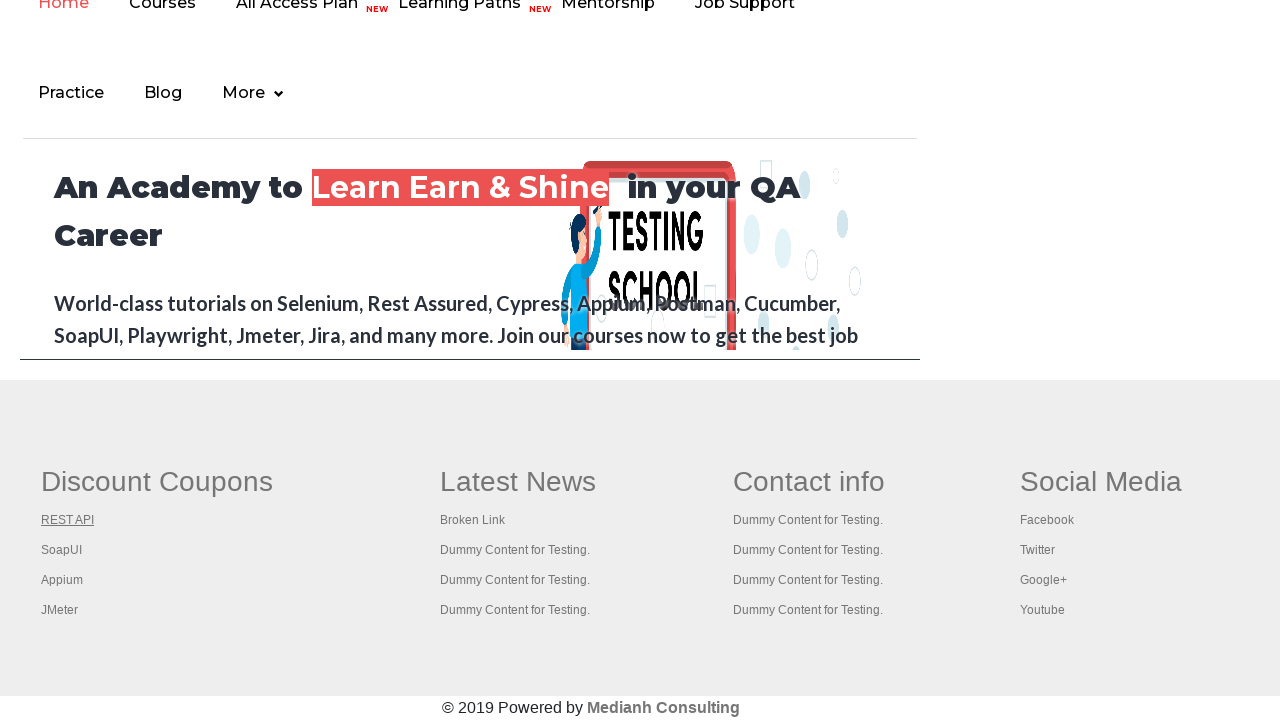

Opened link in new tab using Ctrl+Click at (62, 550) on xpath=//div[@id='gf-BIG']//td[1] >> a >> nth=2
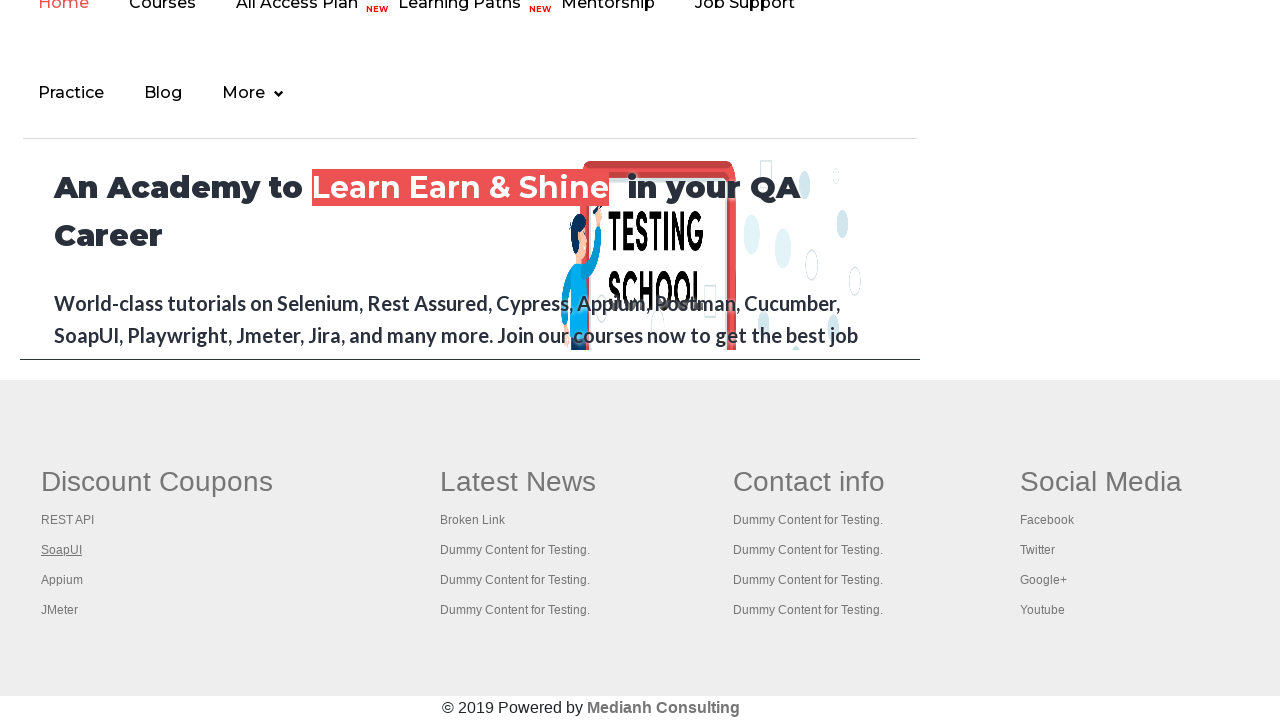

New tab page object obtained
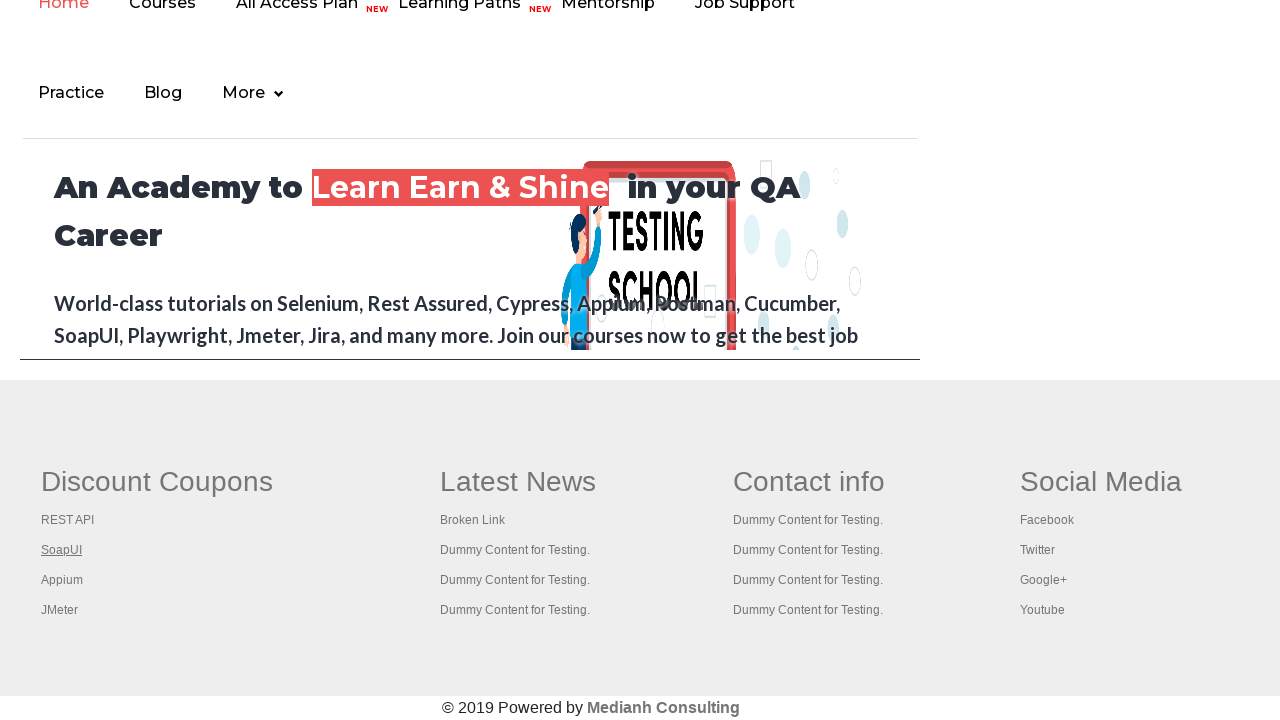

Retrieved page title: The World’s Most Popular API Testing Tool | SoapUI
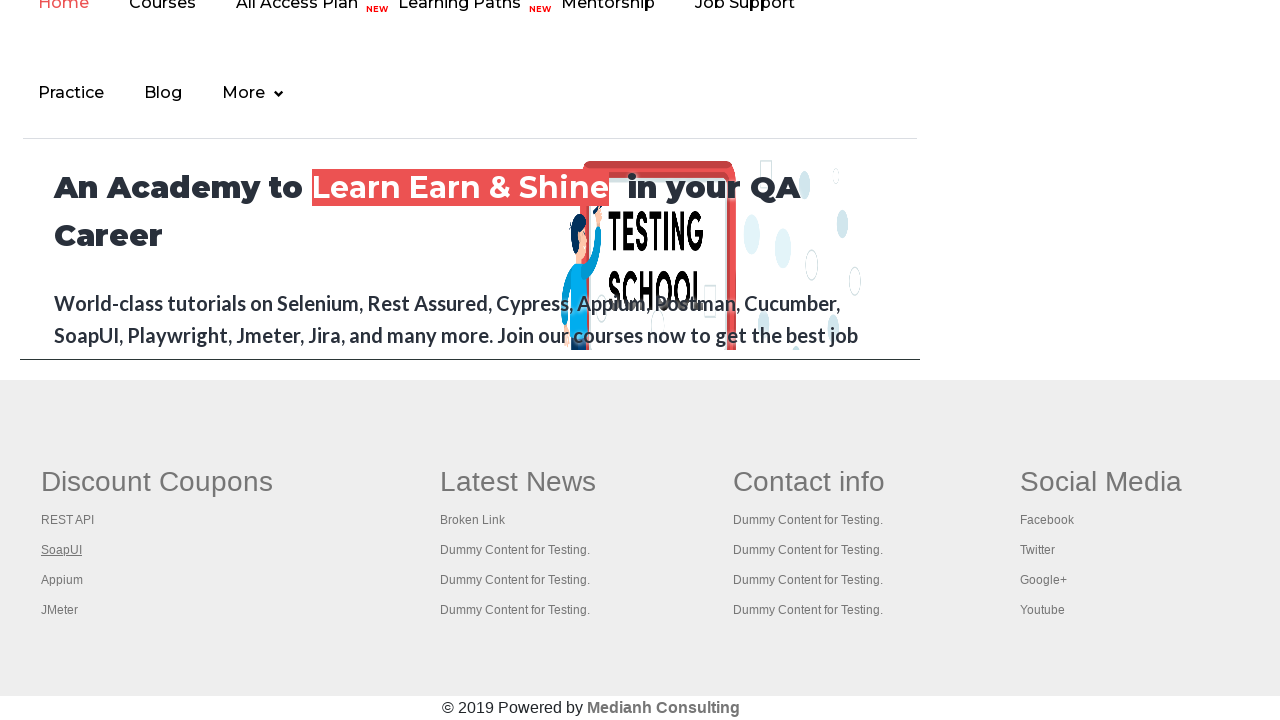

Opened link in new tab using Ctrl+Click at (62, 580) on xpath=//div[@id='gf-BIG']//td[1] >> a >> nth=3
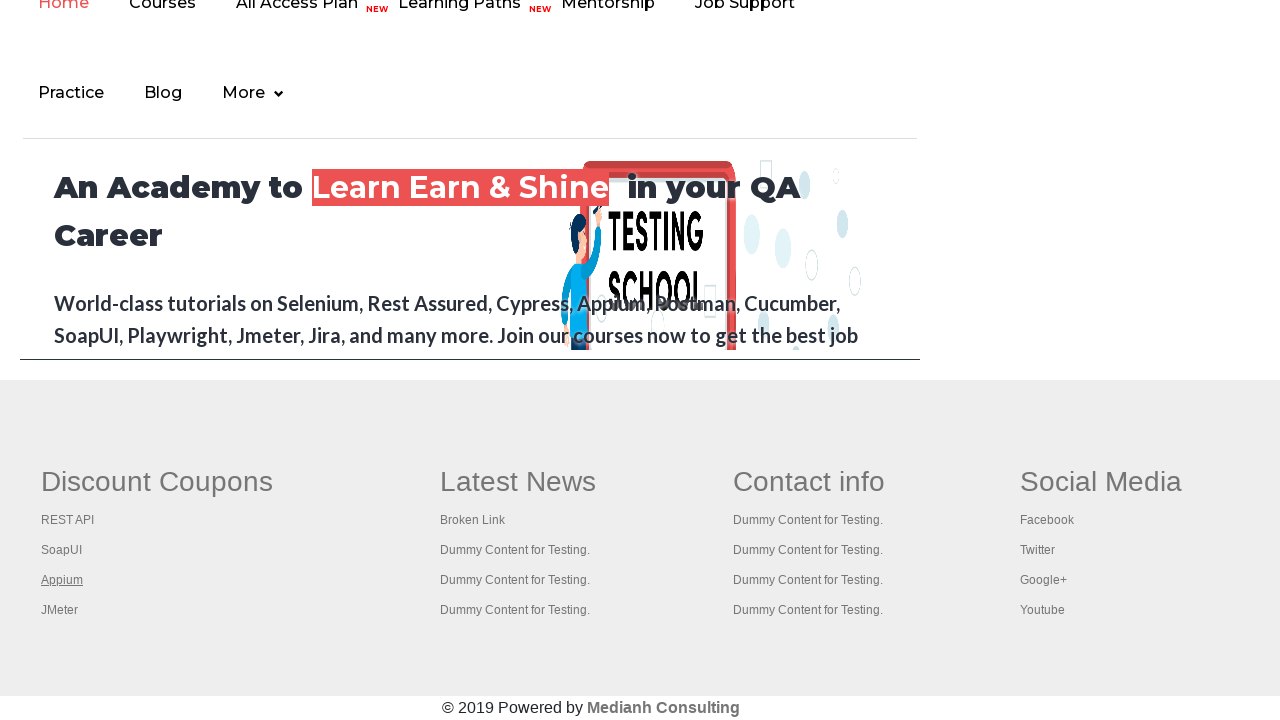

New tab page object obtained
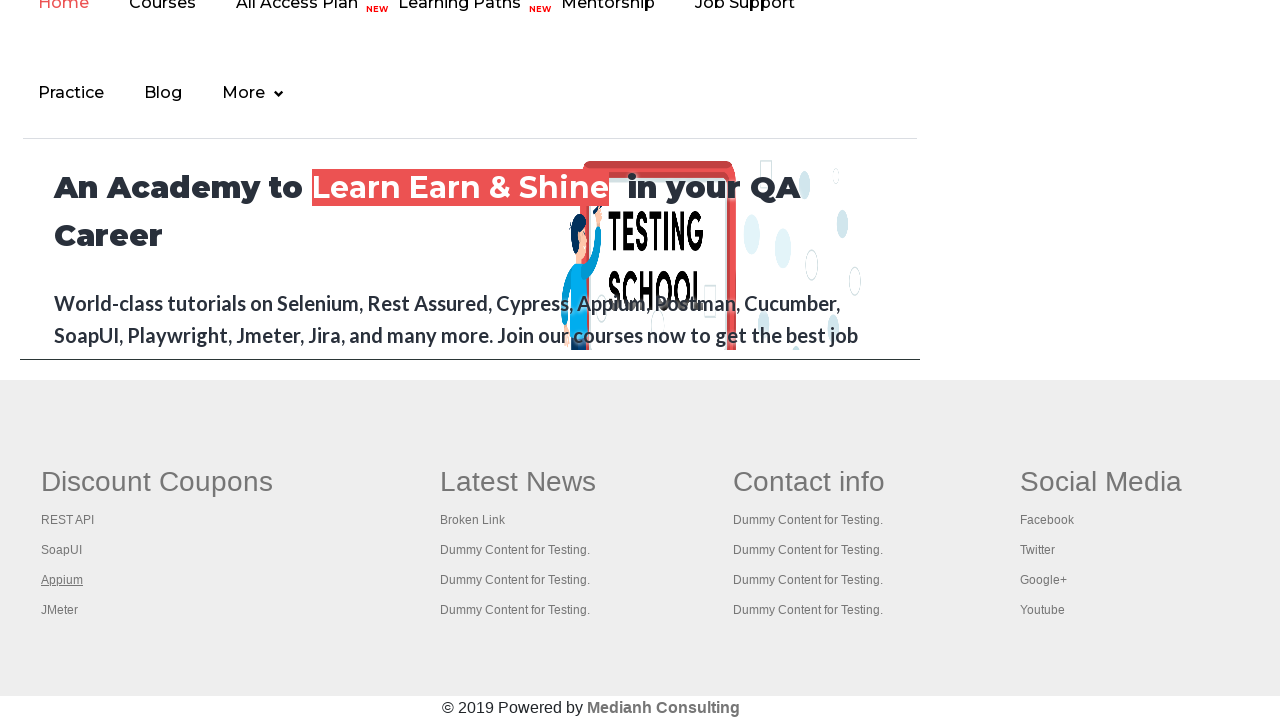

Retrieved page title: Appium tutorial for Mobile Apps testing | RahulShetty Academy | Rahul
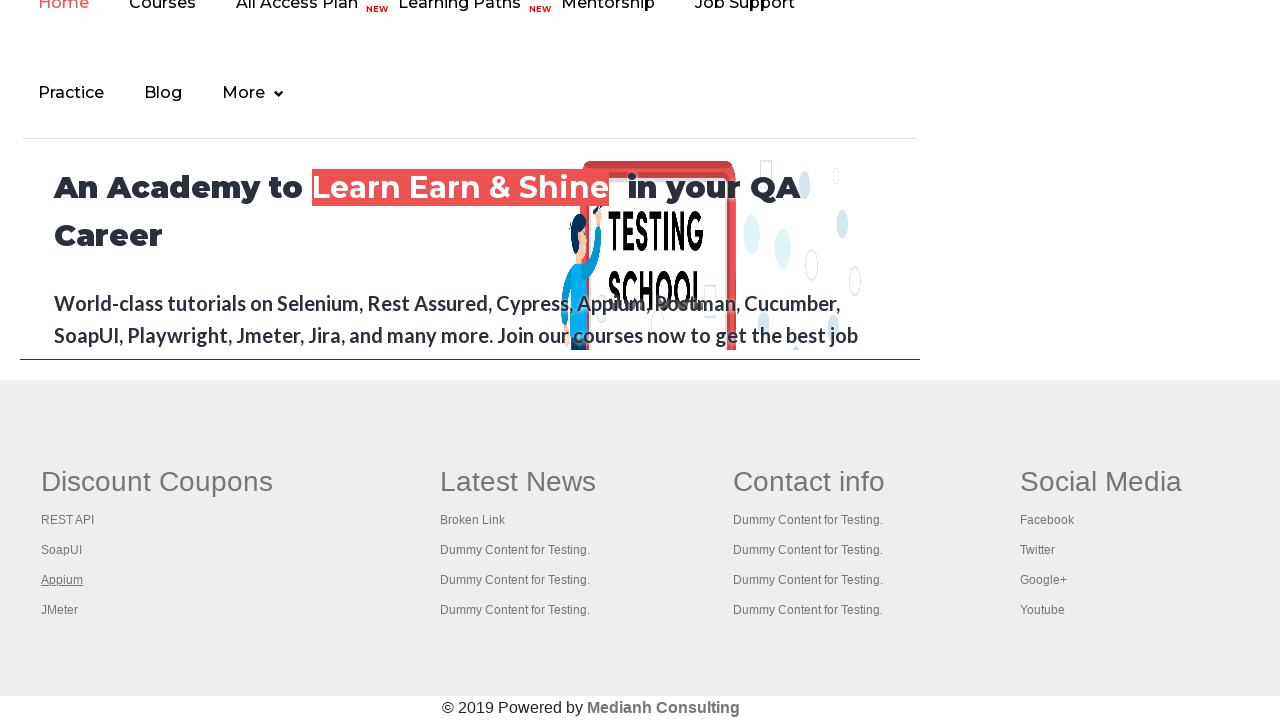

Opened link in new tab using Ctrl+Click at (60, 610) on xpath=//div[@id='gf-BIG']//td[1] >> a >> nth=4
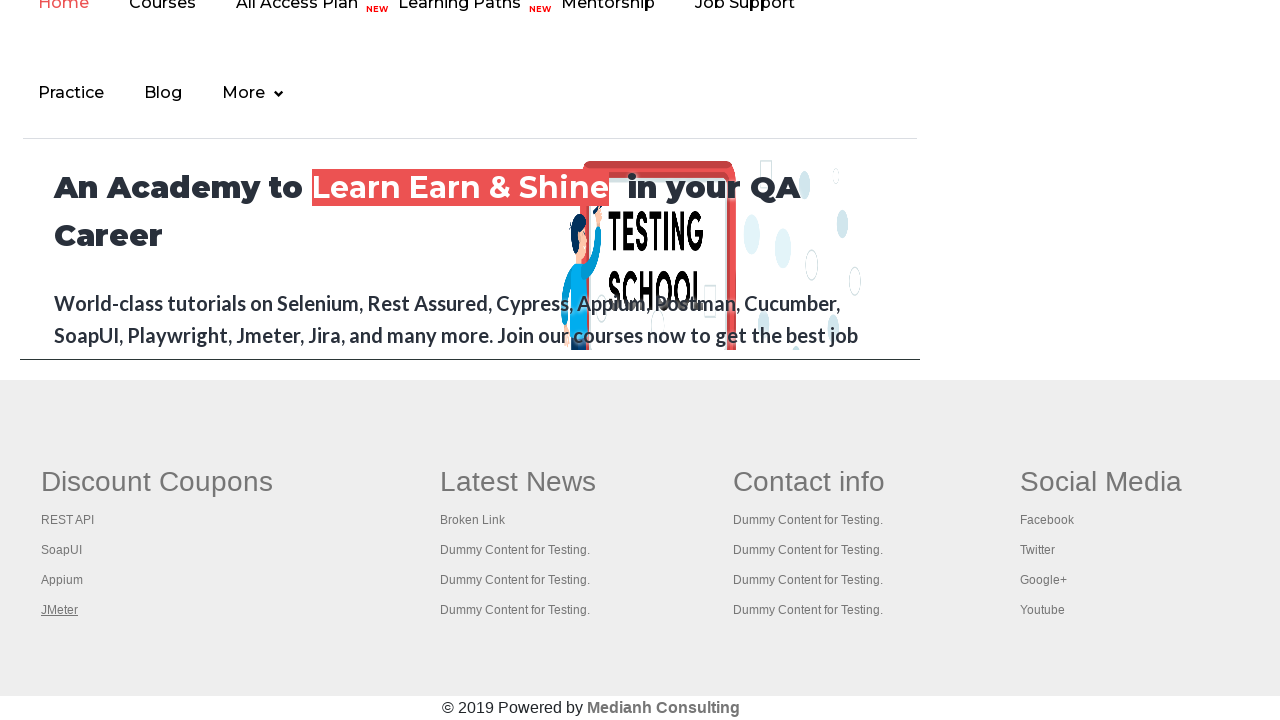

New tab page object obtained
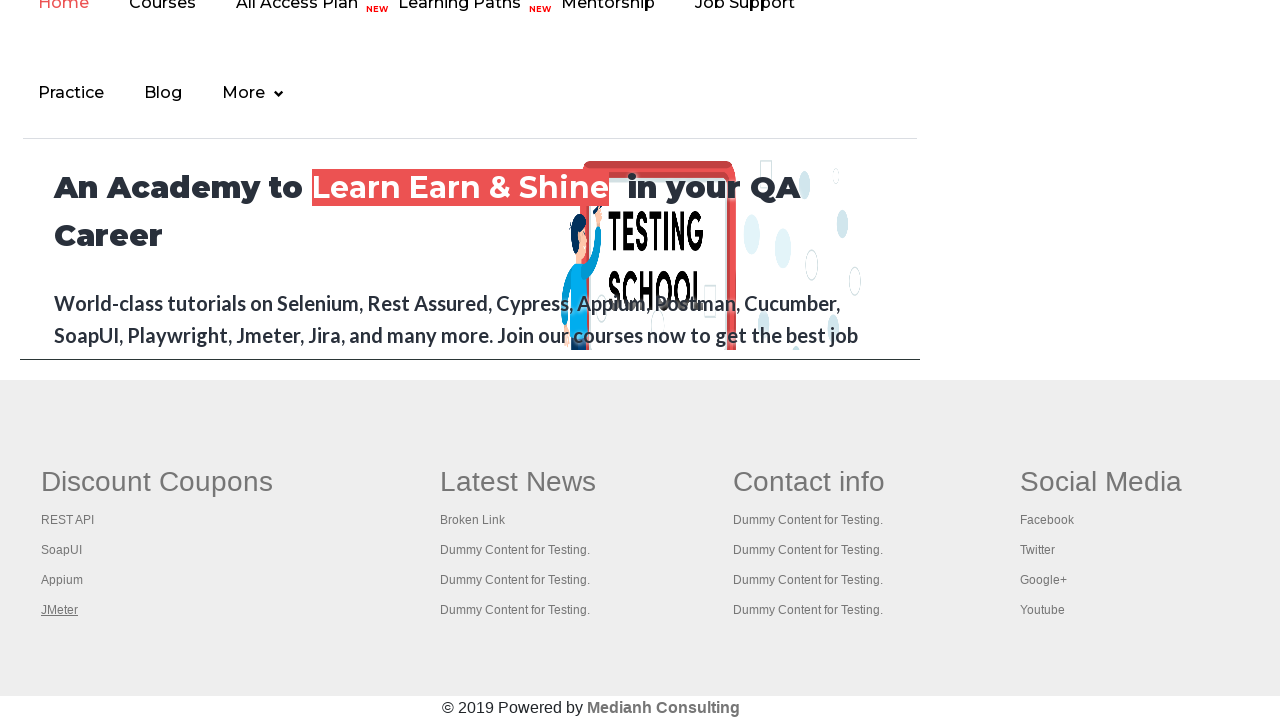

Retrieved page title: Apache JMeter - Apache JMeter™
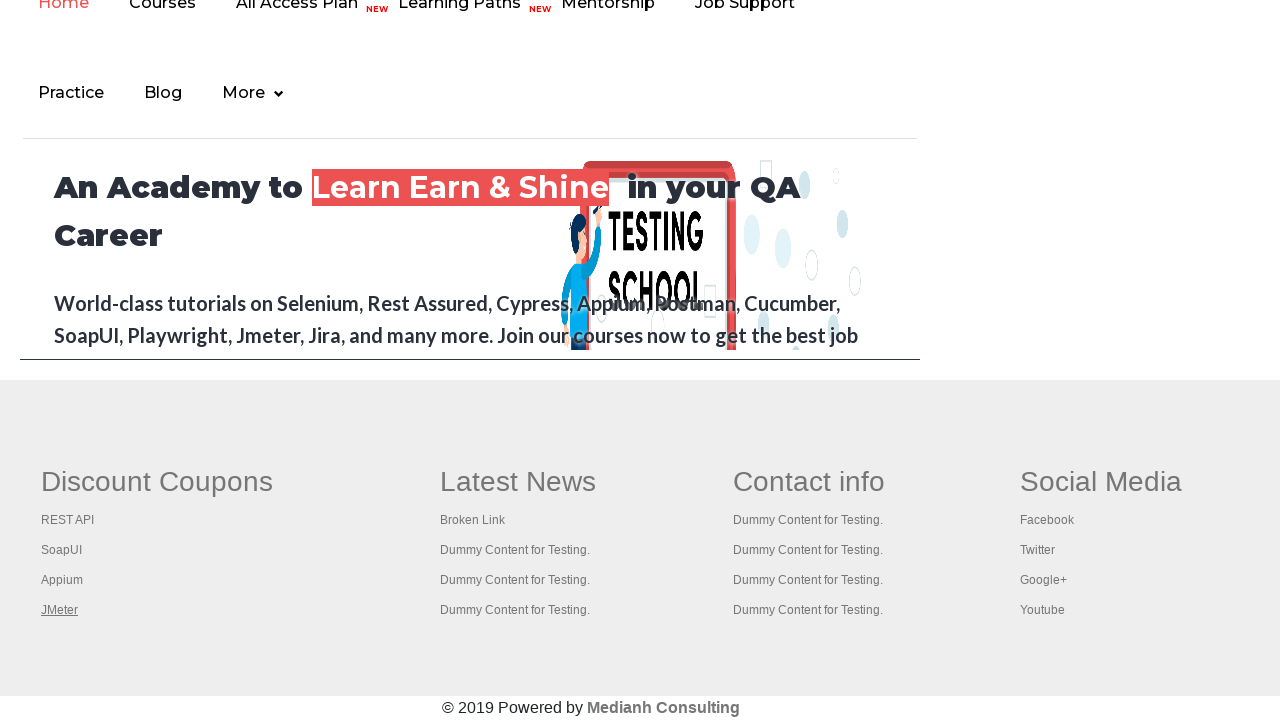

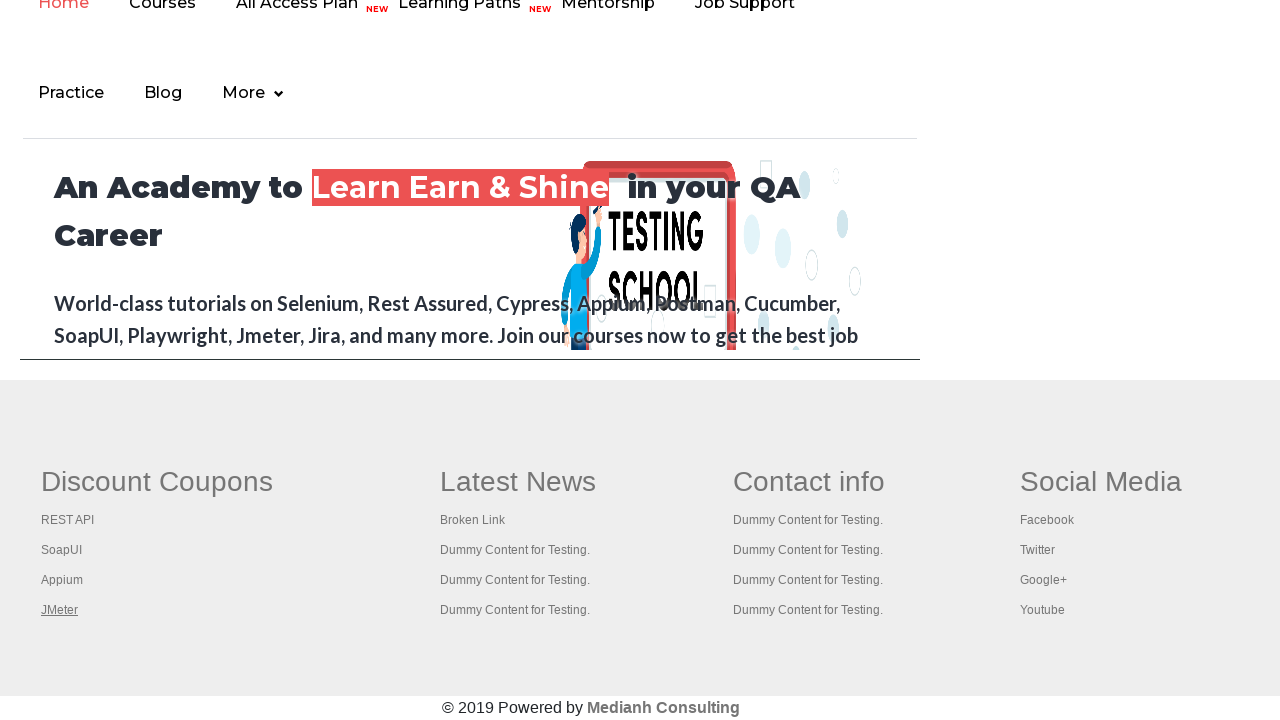